Tests JavaScript prompt dialog by clicking a button, entering text into the prompt, accepting it, and verifying the resulting message displays the entered text.

Starting URL: http://www.w3schools.com/js/tryit.asp?filename=tryjs_prompt

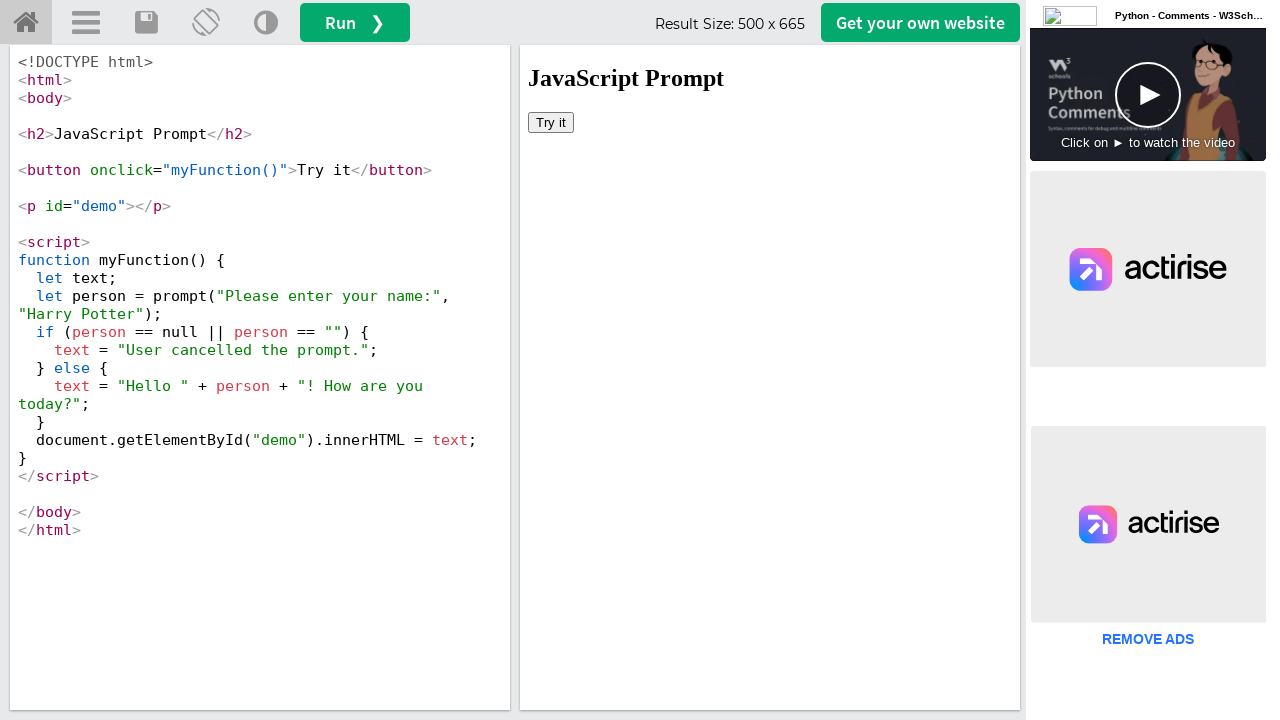

Located iframe containing the demo
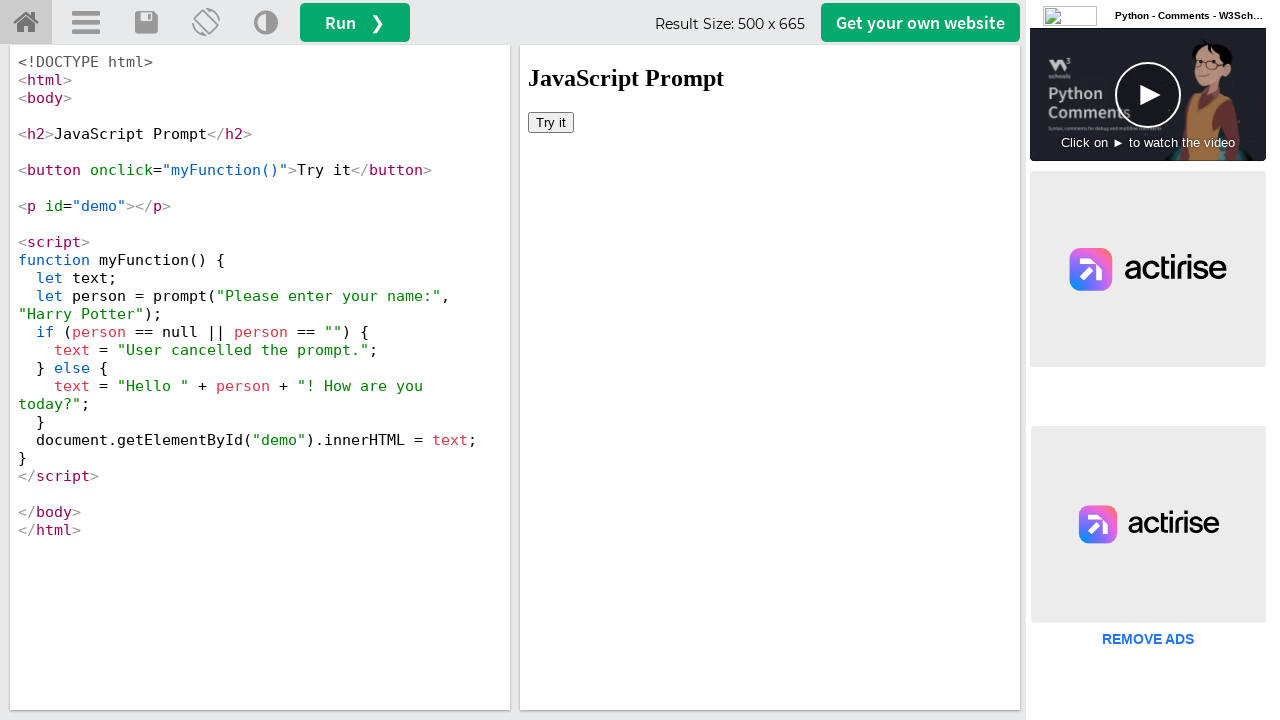

Set up dialog handler to accept prompt with text 'ASD'
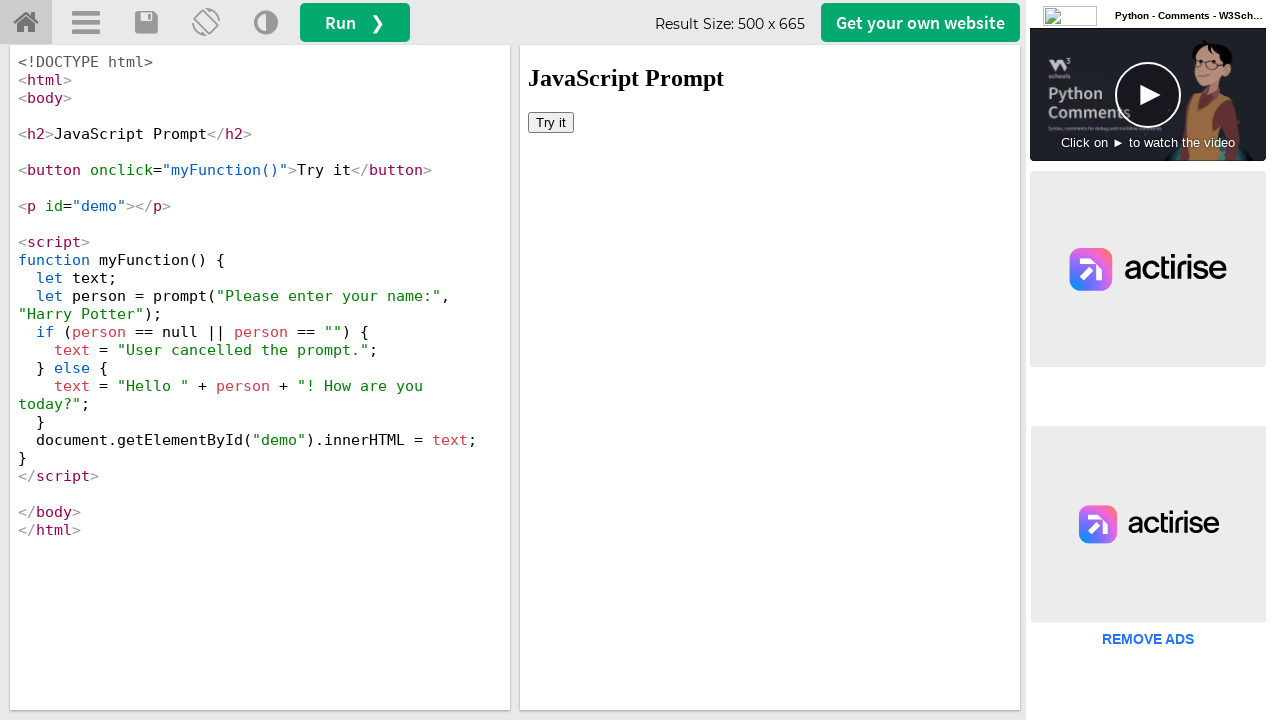

Clicked the try it button to trigger the prompt dialog at (551, 122) on #iframeResult >> internal:control=enter-frame >> body > button
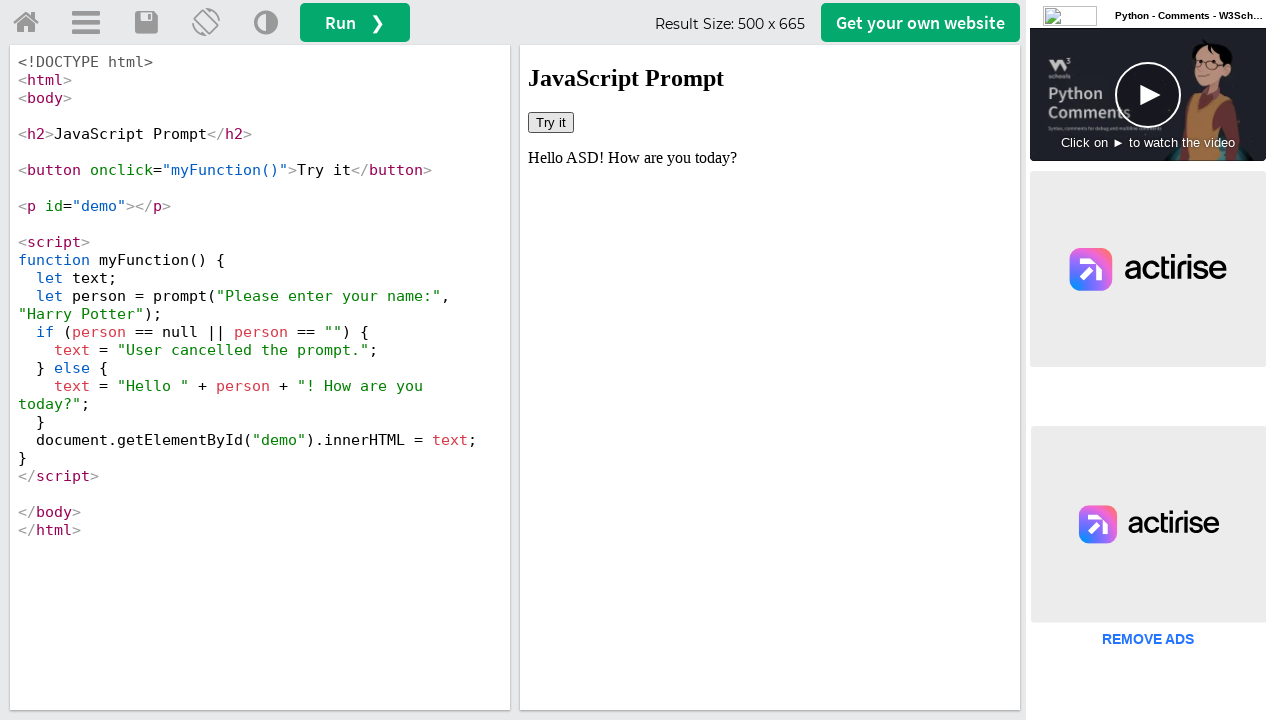

Waited 500ms for dialog to be handled and result to update
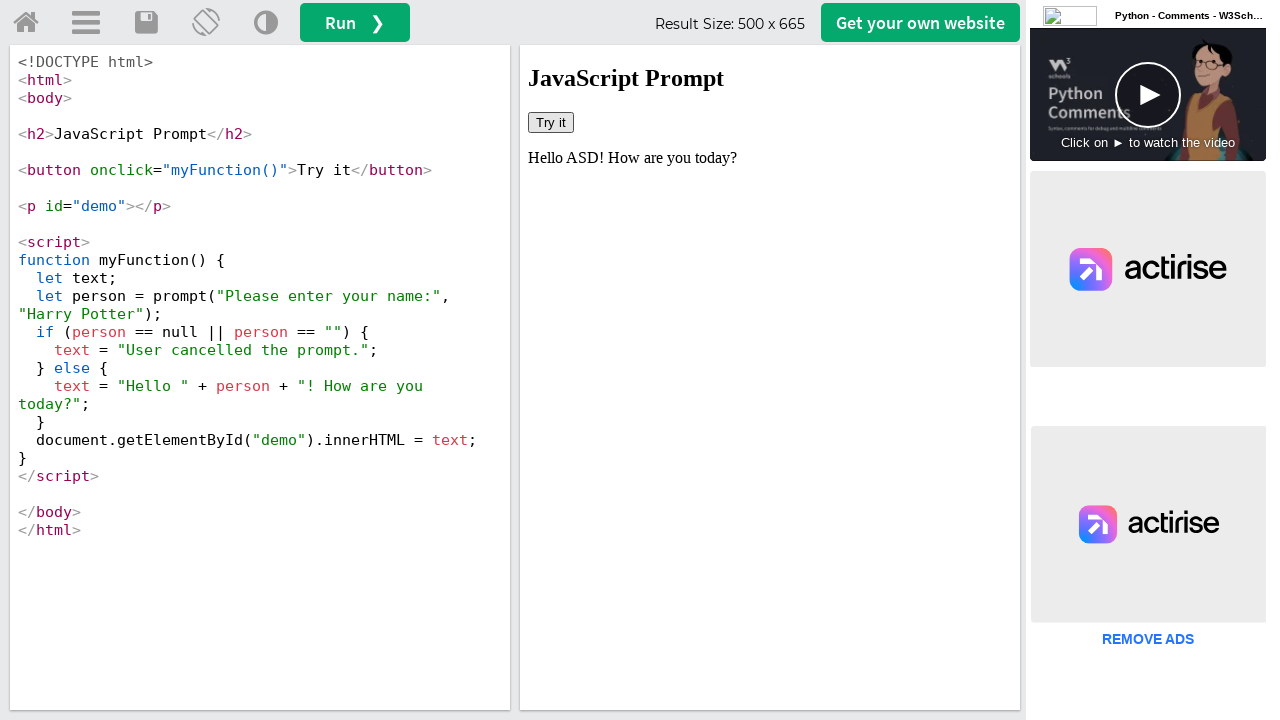

Verified result message element is displayed in demo
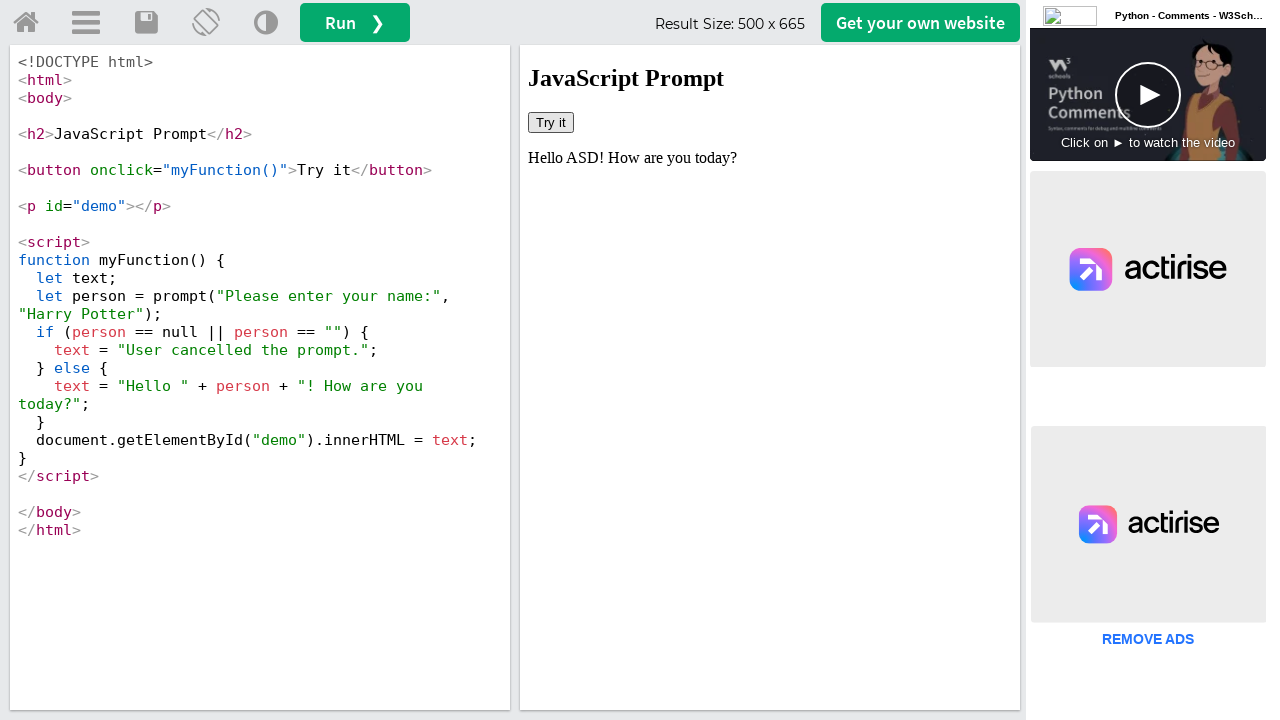

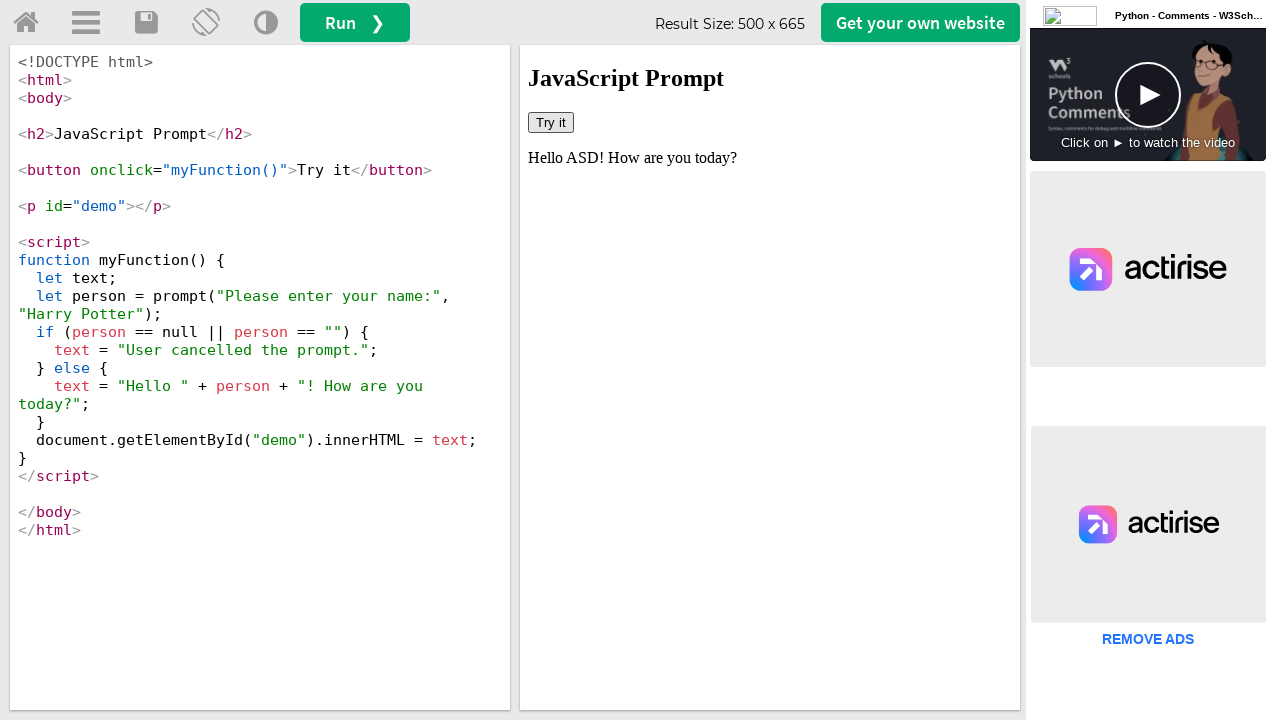